Clicks the Continue to payment button without filling required fields and verifies that 7 error messages are displayed

Starting URL: https://home.openweathermap.org/subscriptions/unauth_subscribe/onecall_30/base

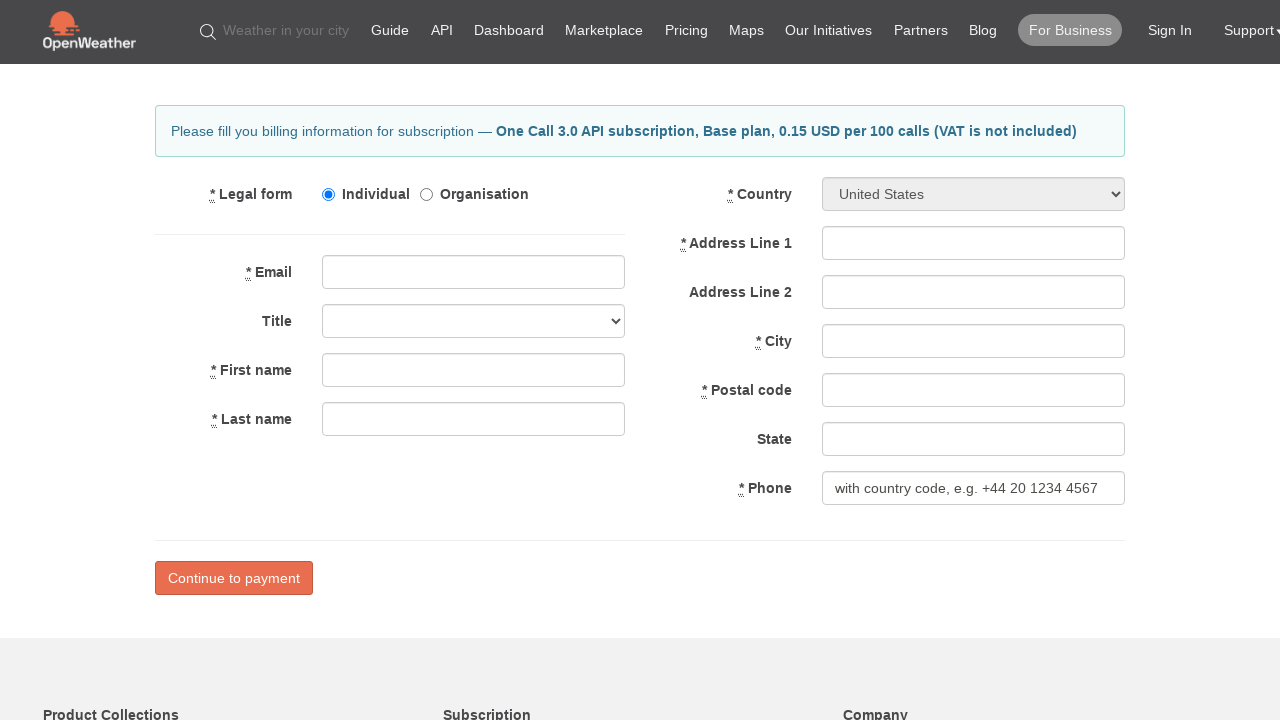

Clicked 'Continue to payment' button without filling required fields at (234, 578) on input[value='Continue to payment']
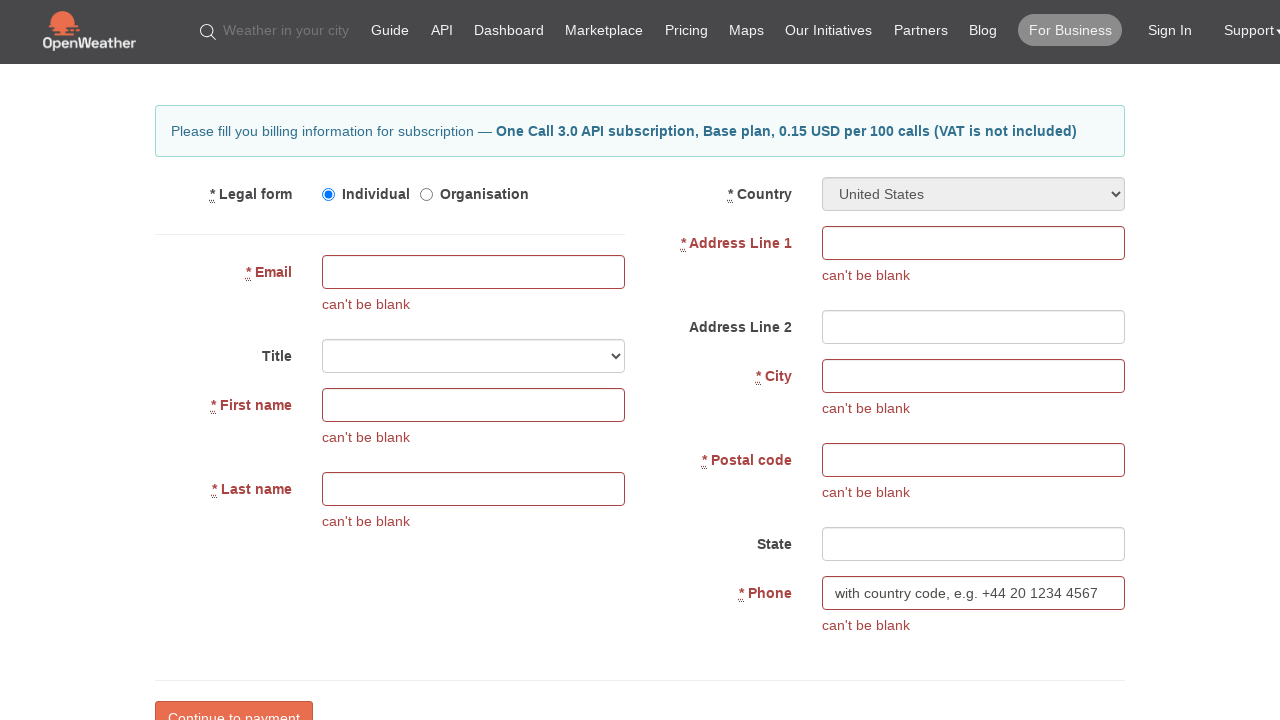

Error messages appeared on the page
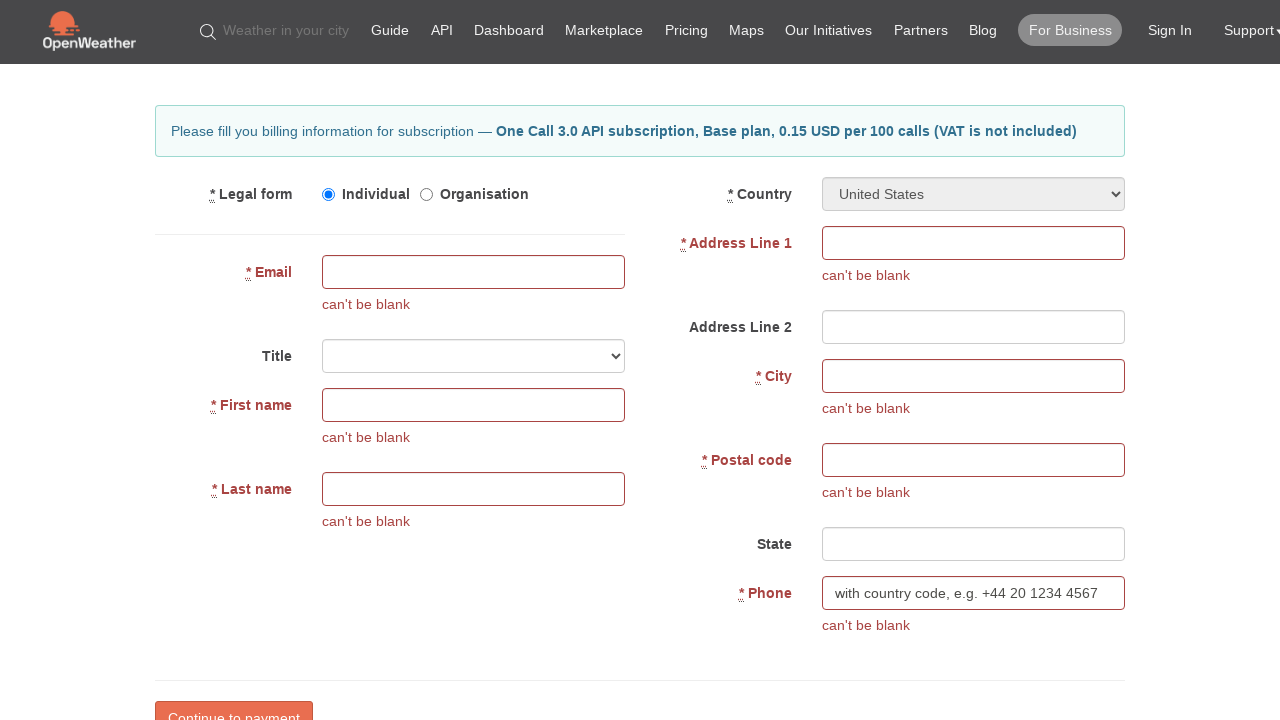

Located all error message elements
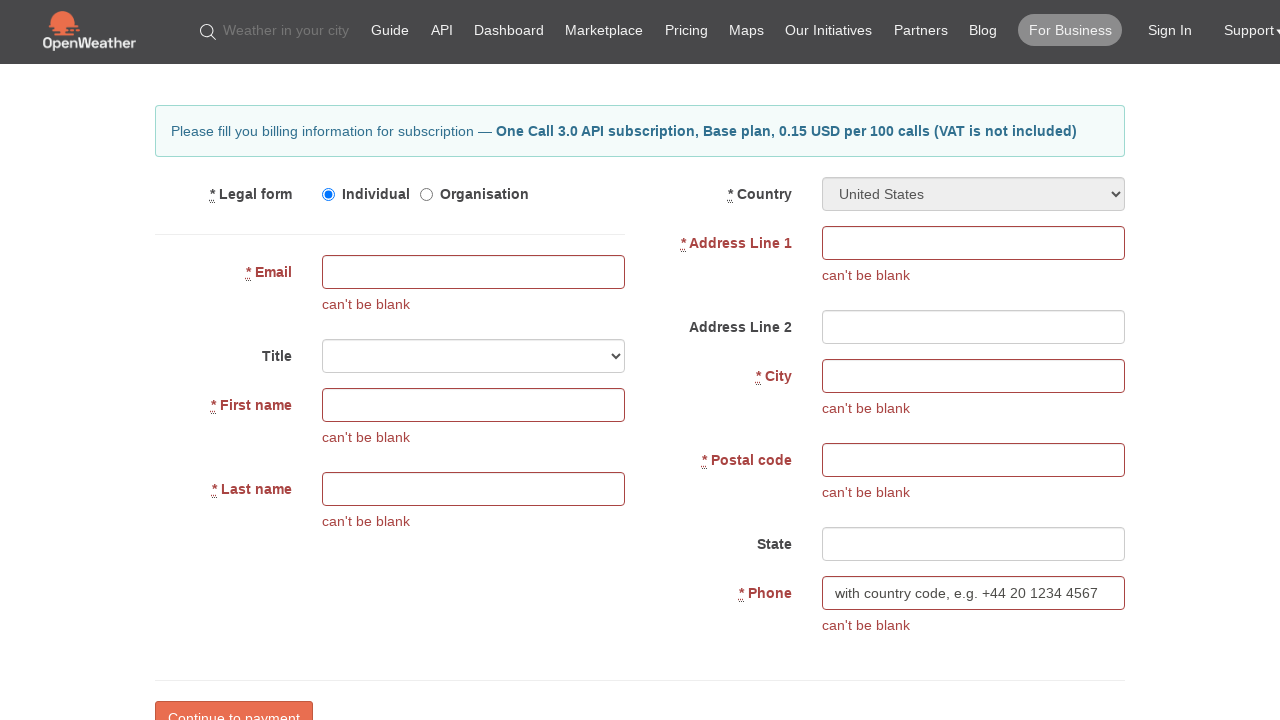

Verified that exactly 7 error messages are displayed
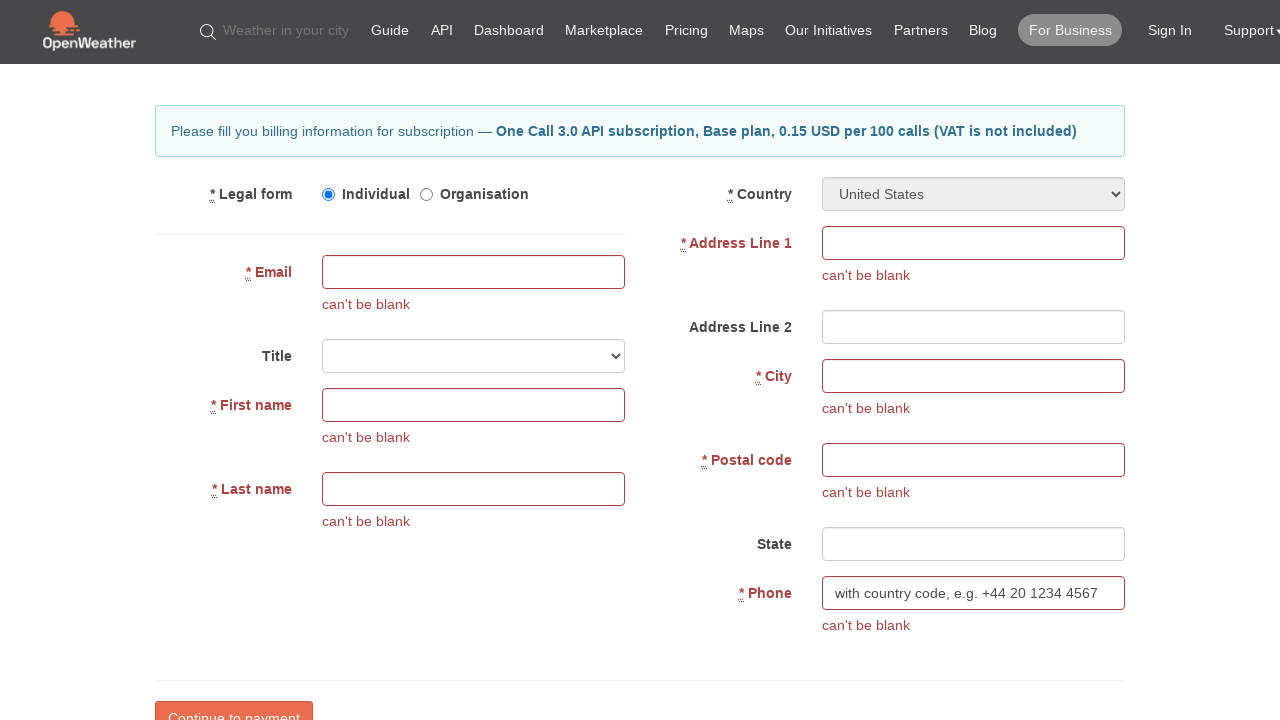

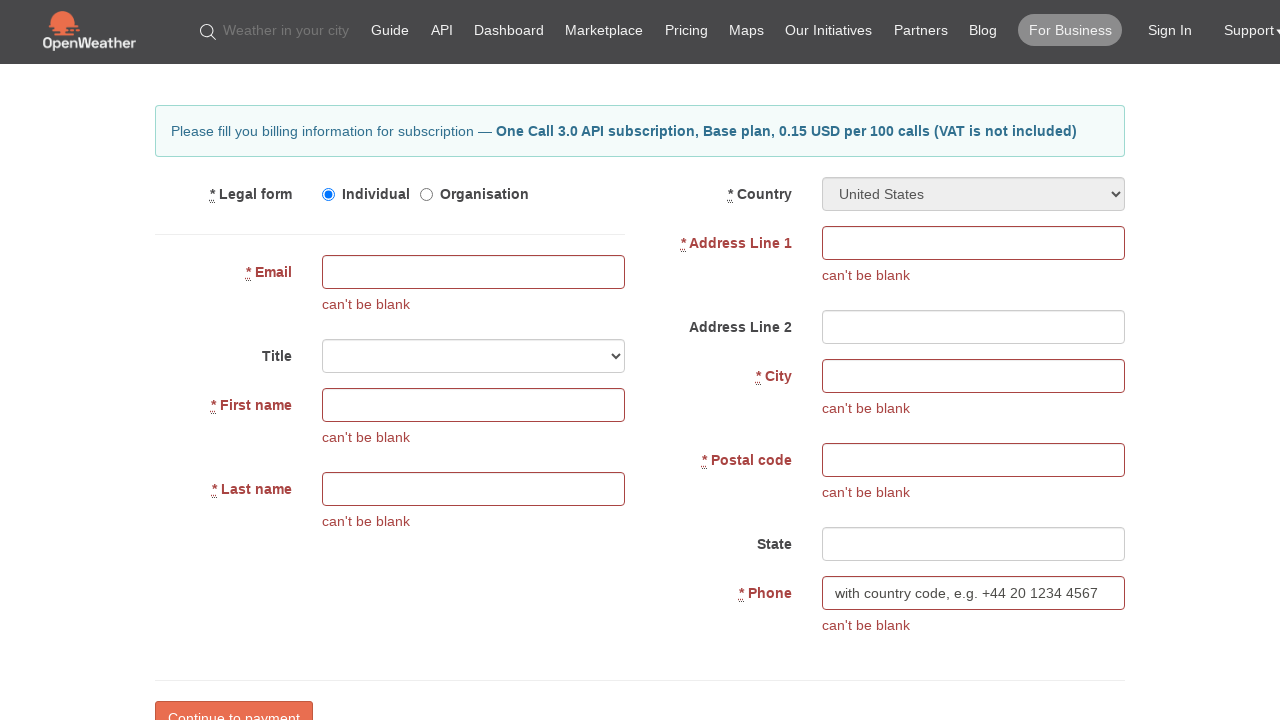